Tests sorting the Due column in table 2 (with semantic class attributes) in ascending order using more readable CSS selectors

Starting URL: http://the-internet.herokuapp.com/tables

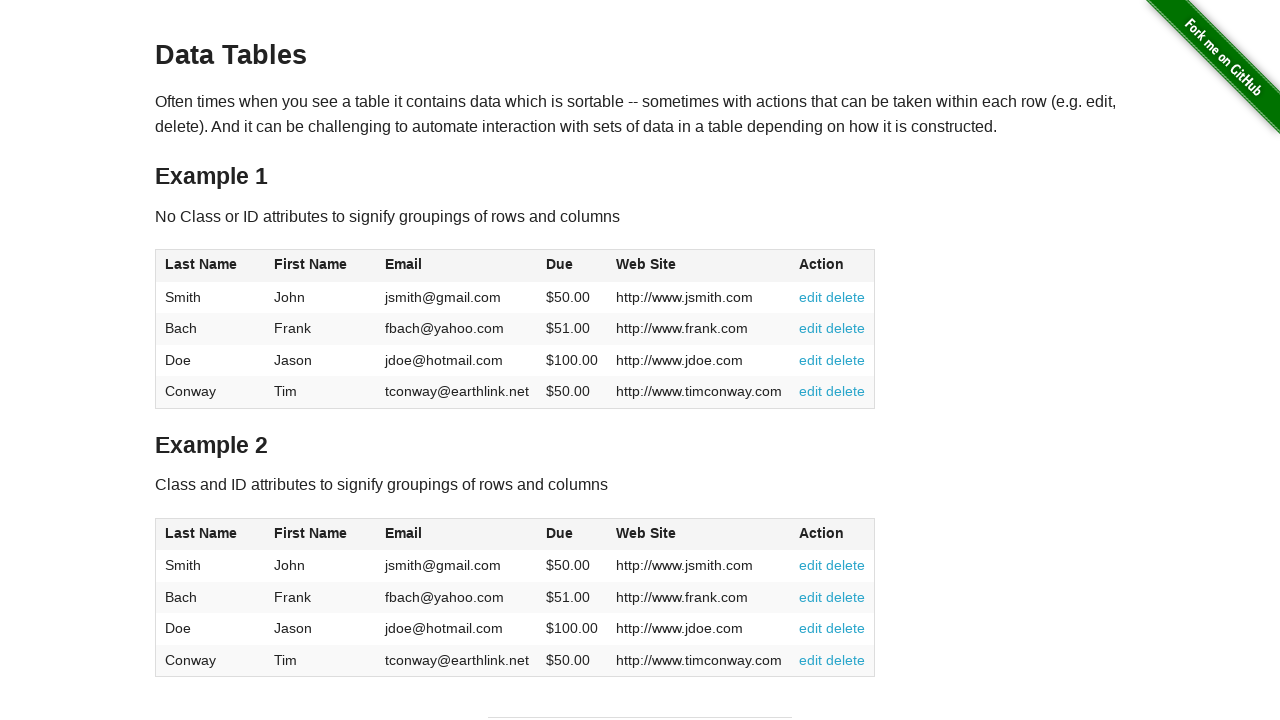

Clicked Due column header in table 2 to sort at (560, 533) on #table2 thead .dues
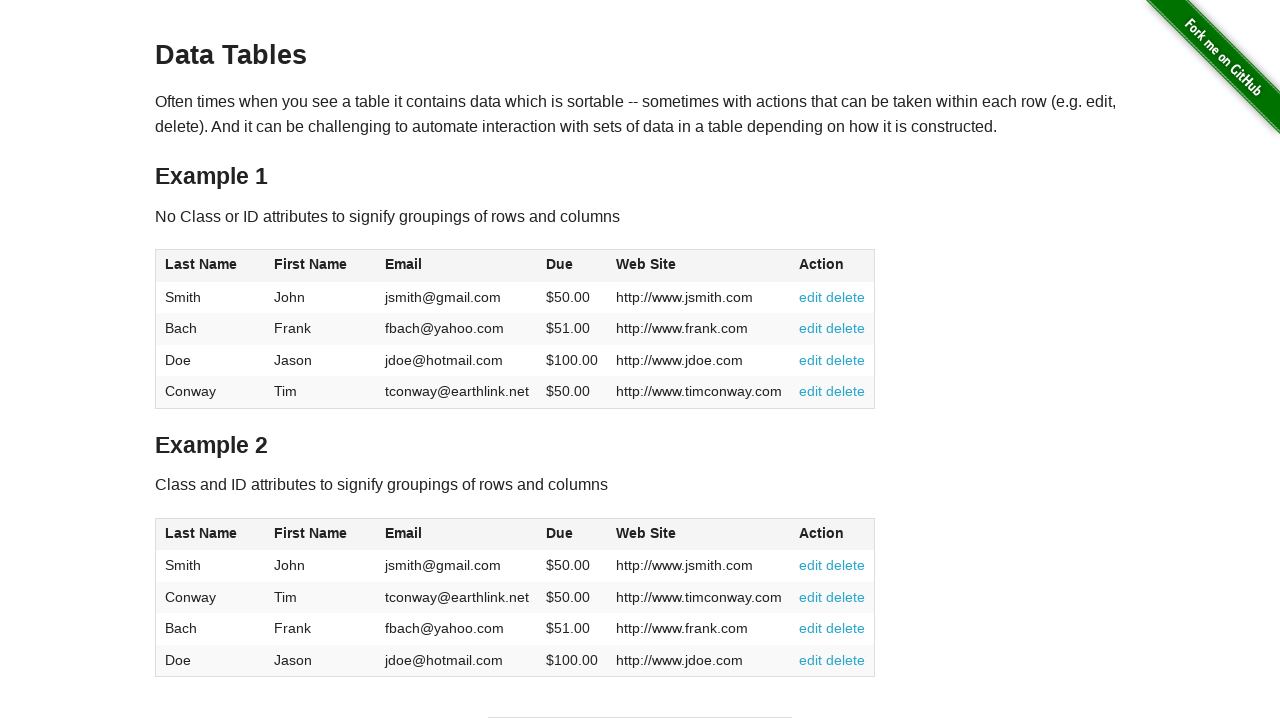

Waited for Due column cells to load in table 2
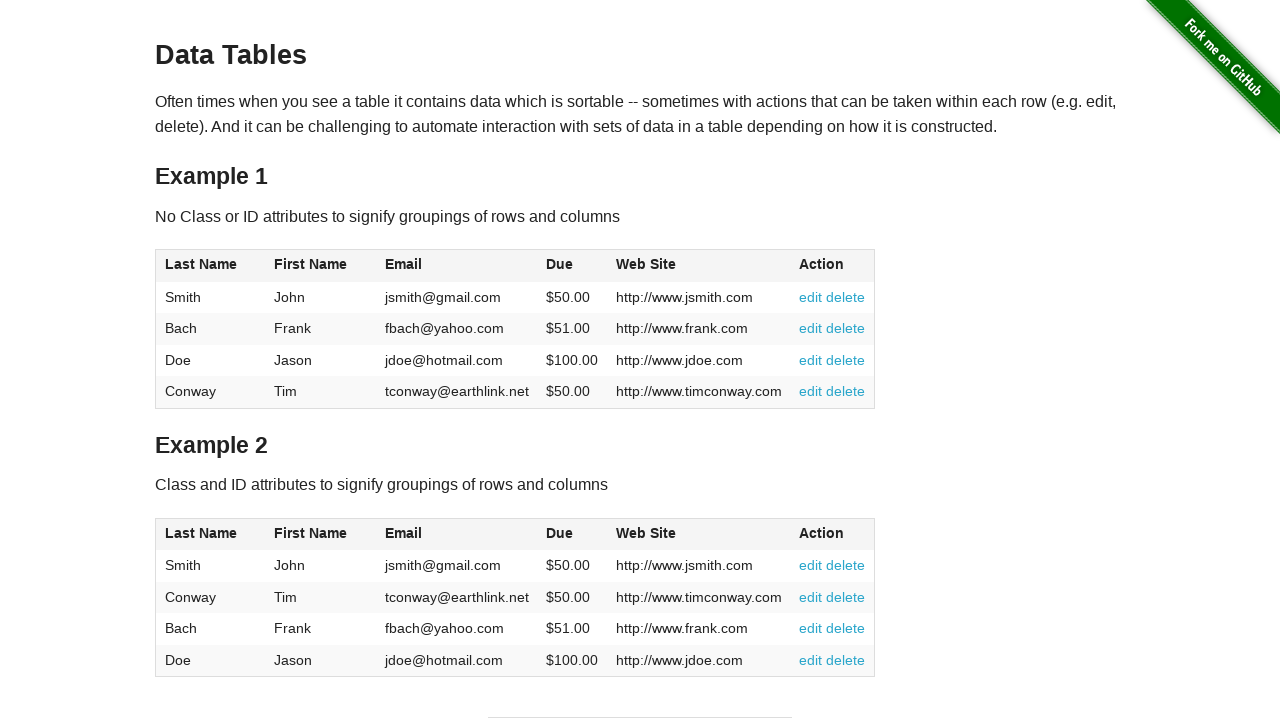

Retrieved all Due column cell elements from table 2
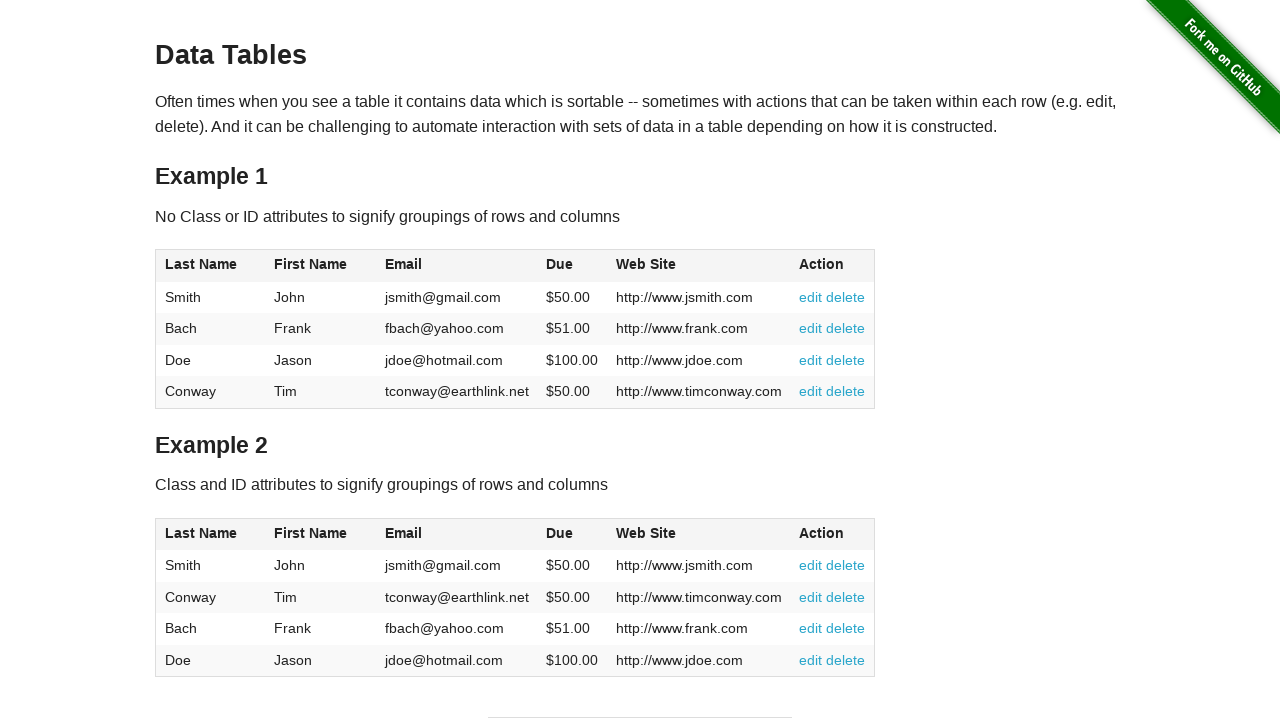

Extracted and converted Due values to floats
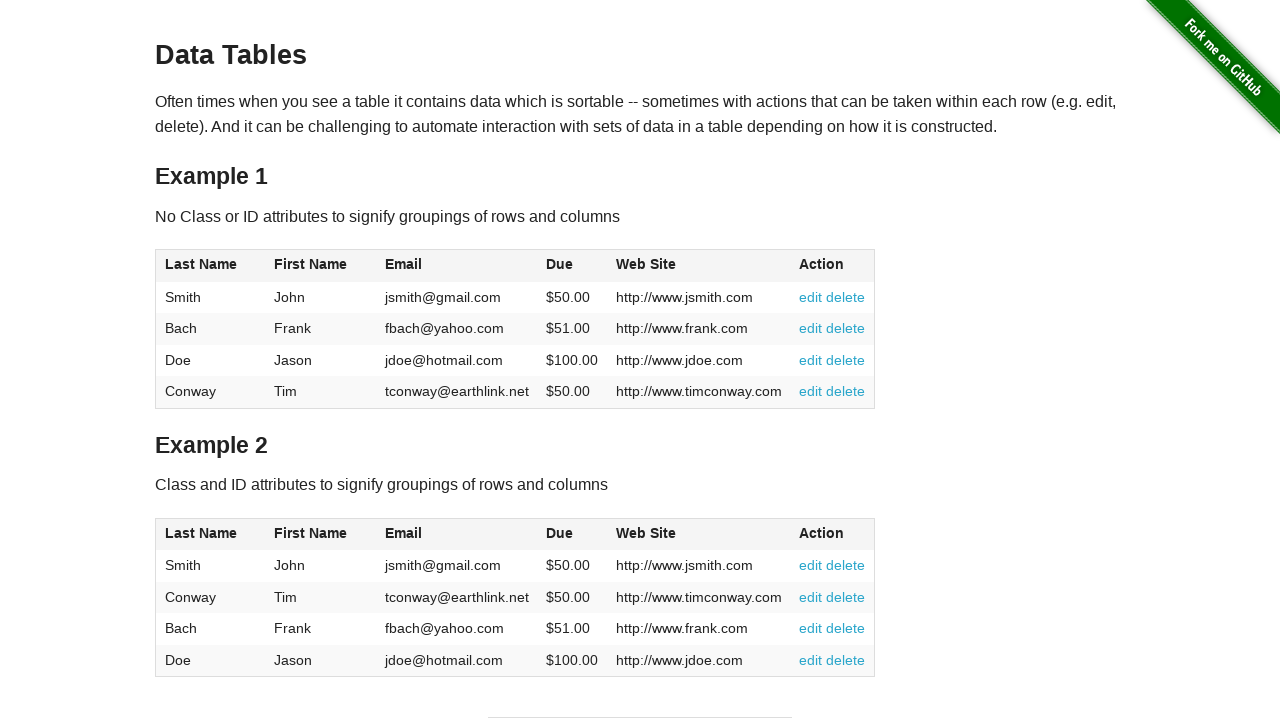

Verified Due column is sorted in ascending order
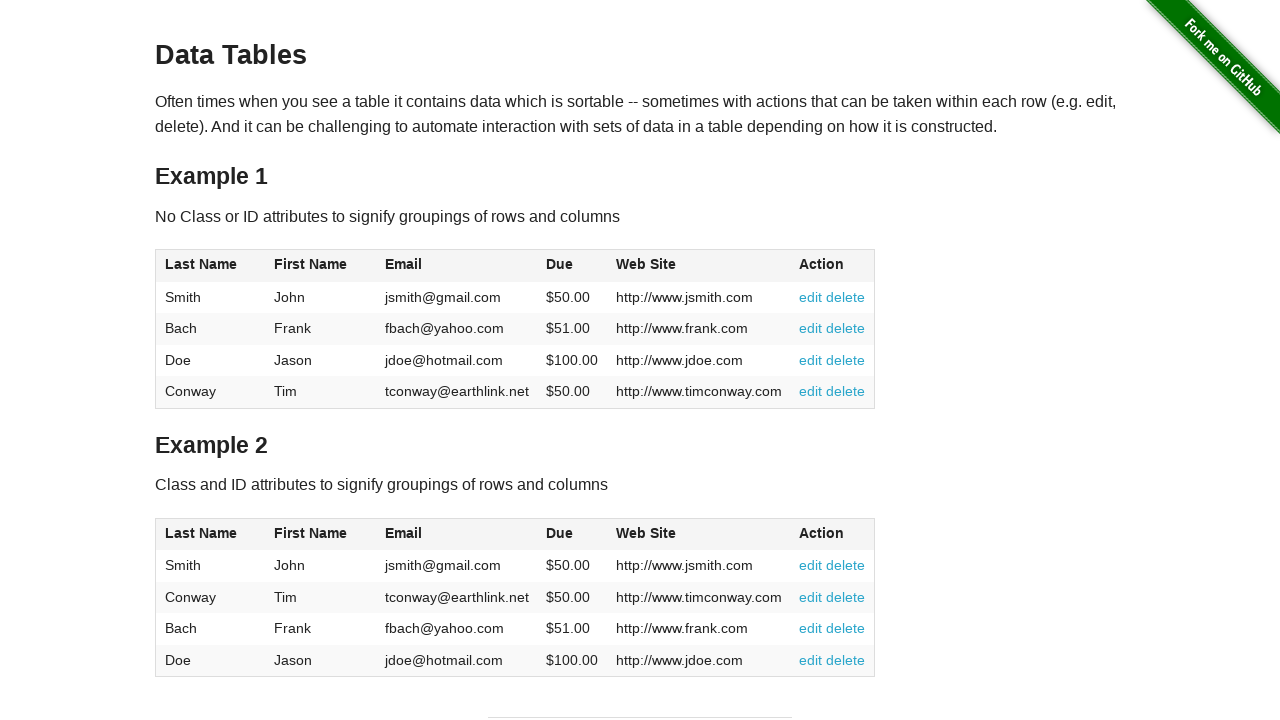

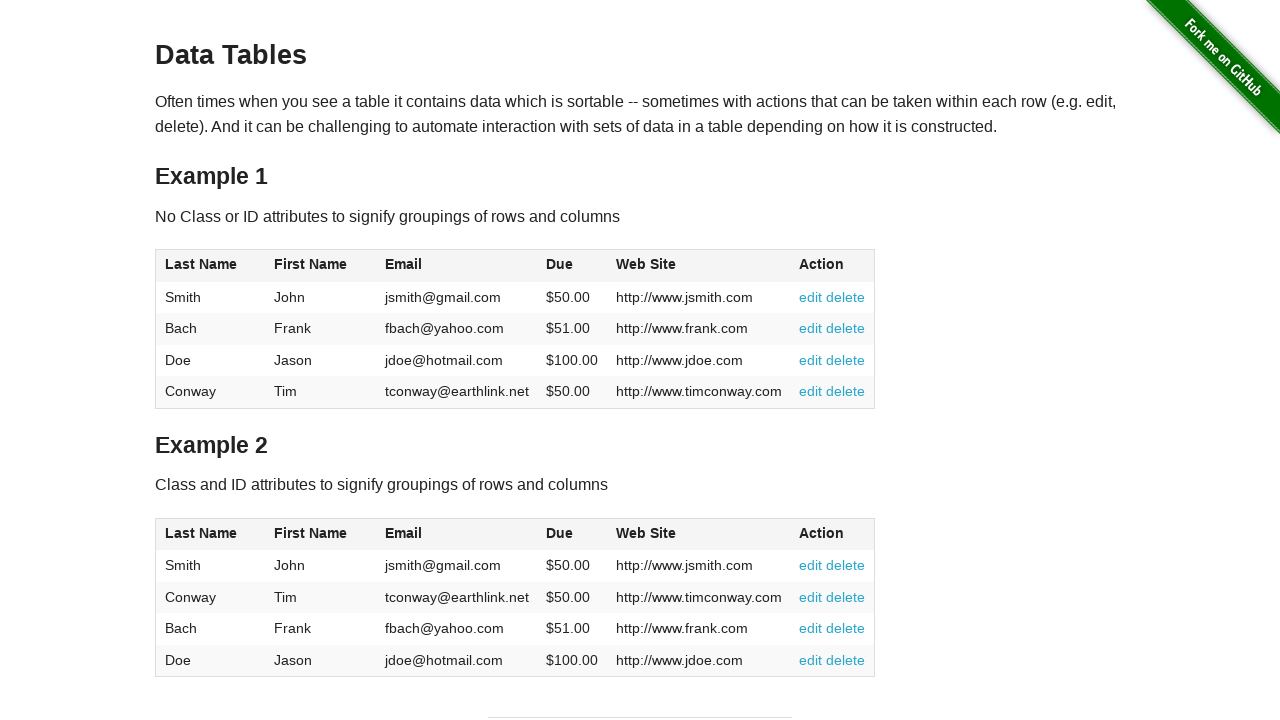